Tests a sample todo application by clicking on three checkbox items to mark them complete, then adds a new todo item by filling in a text field and clicking the add button.

Starting URL: https://lambdatest.github.io/sample-todo-app/

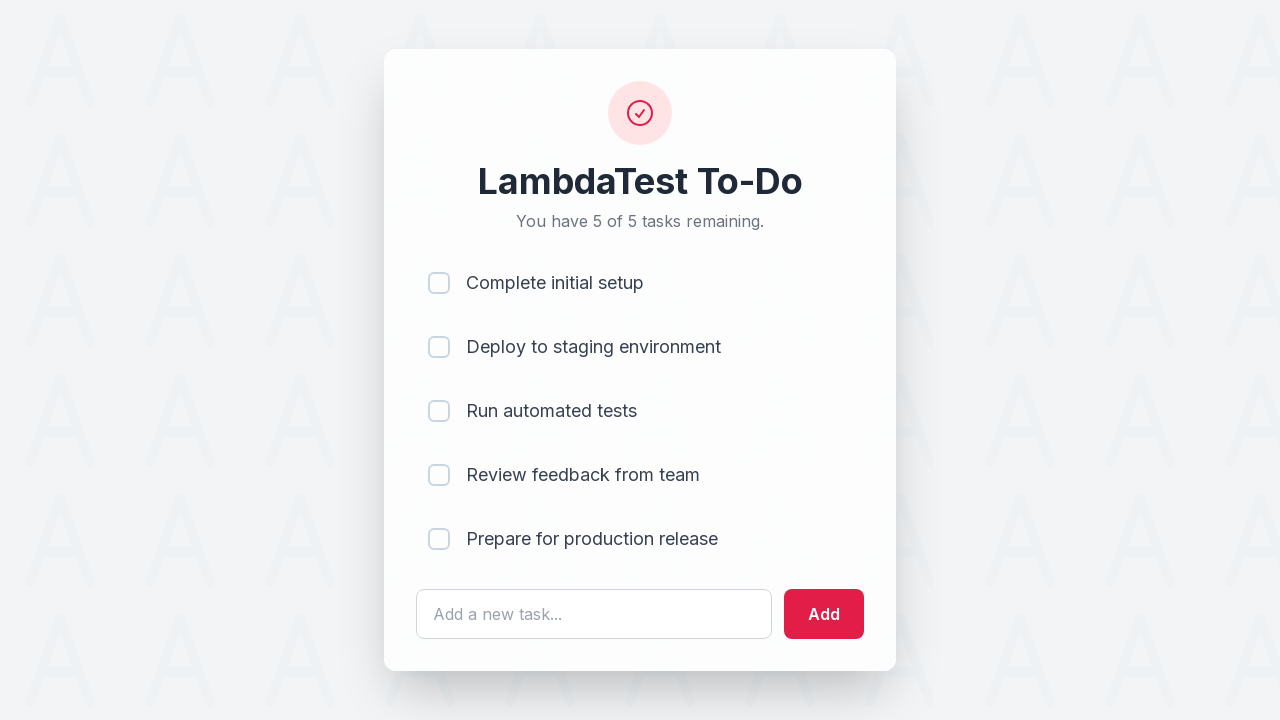

Clicked first checkbox item (li1) to mark as complete at (439, 283) on input[name='li1']
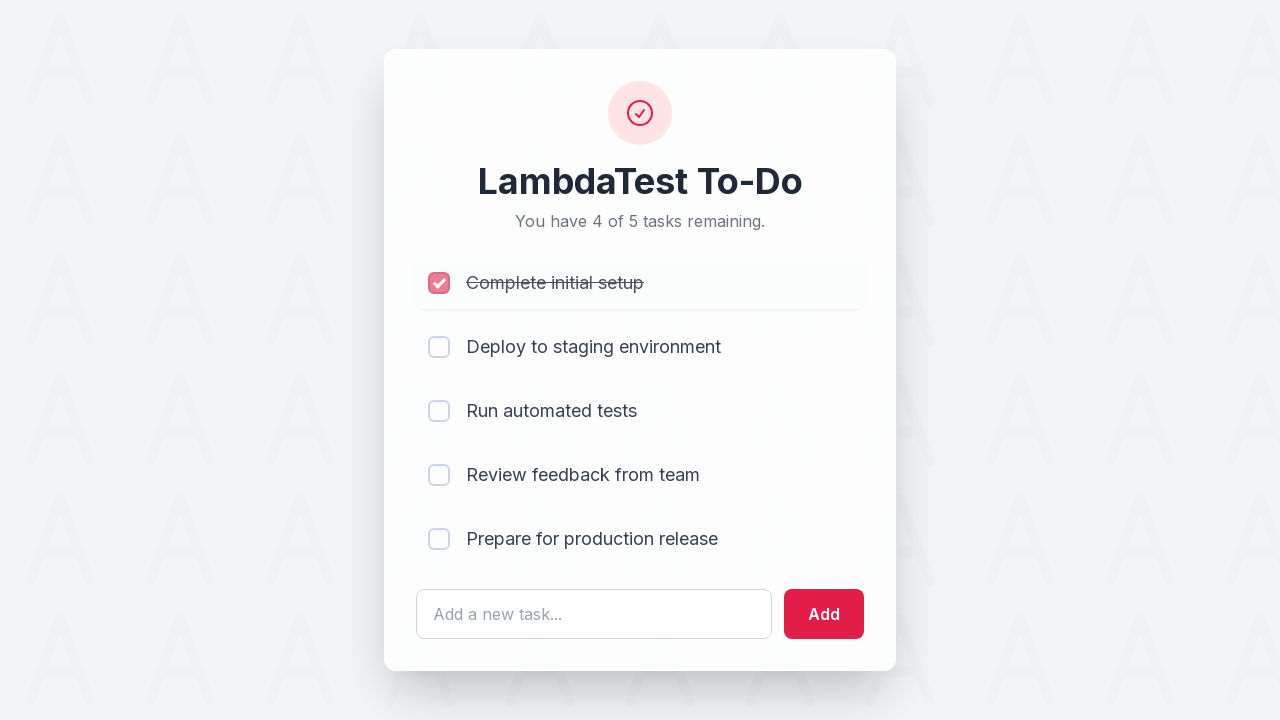

Clicked second checkbox item (li2) to mark as complete at (439, 347) on input[name='li2']
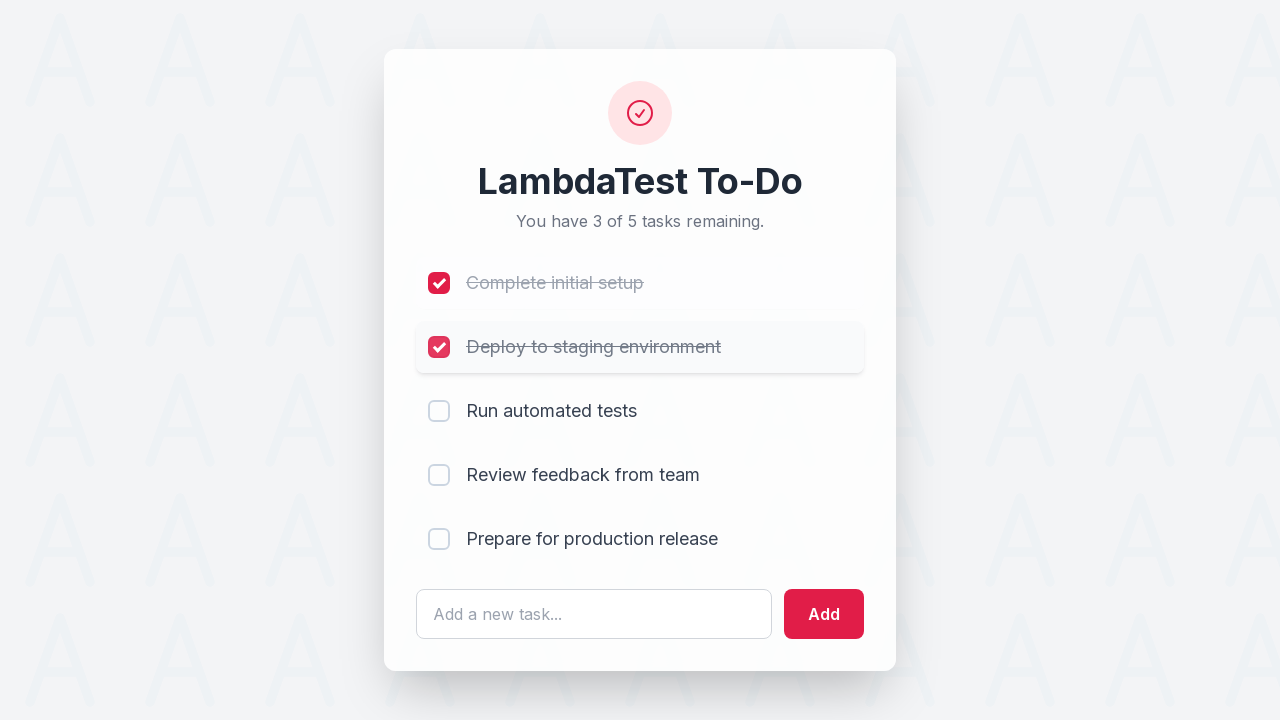

Clicked third checkbox item (li3) to mark as complete at (439, 411) on input[name='li3']
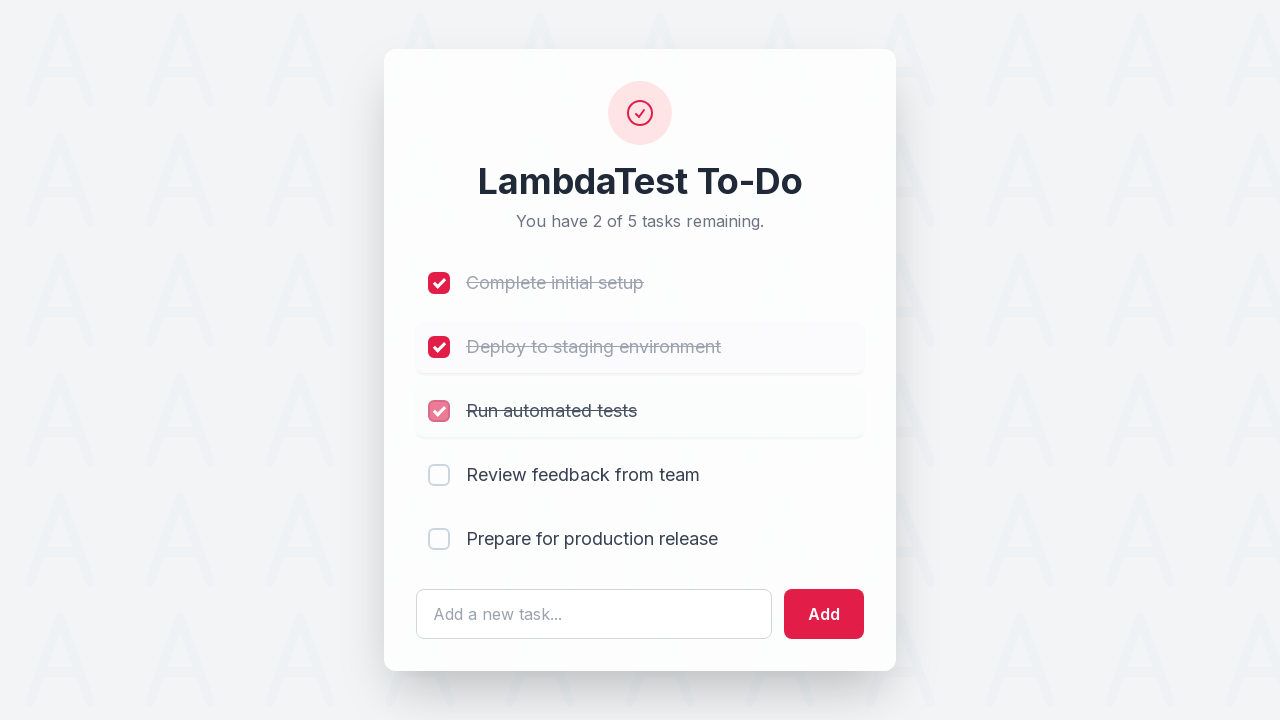

Filled todo text field with 'List Item 6' on #sampletodotext
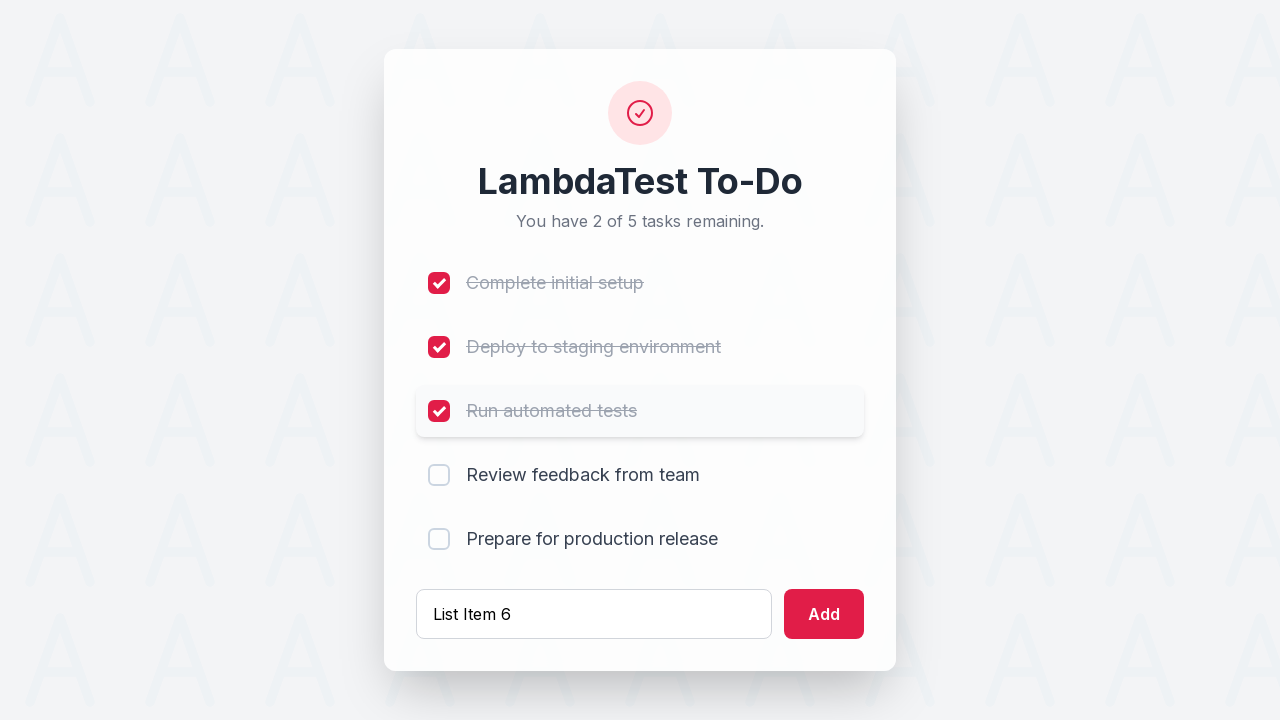

Clicked add button to create new todo item at (824, 614) on #addbutton
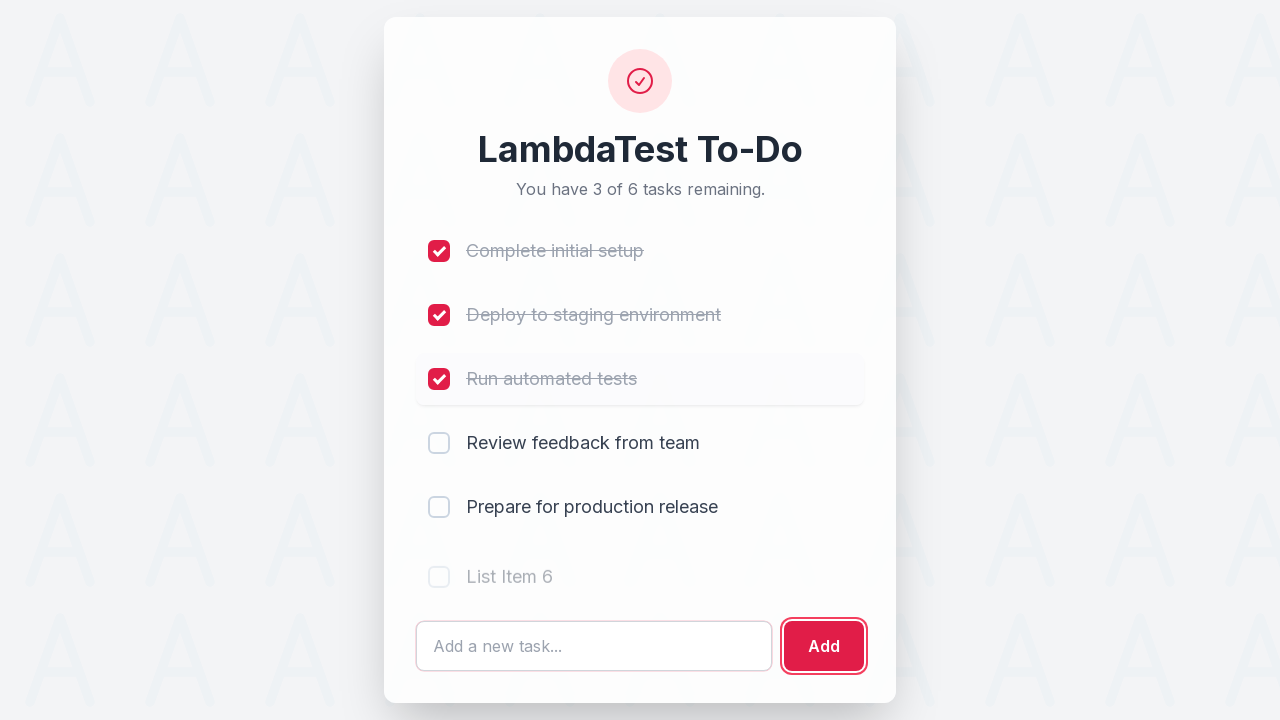

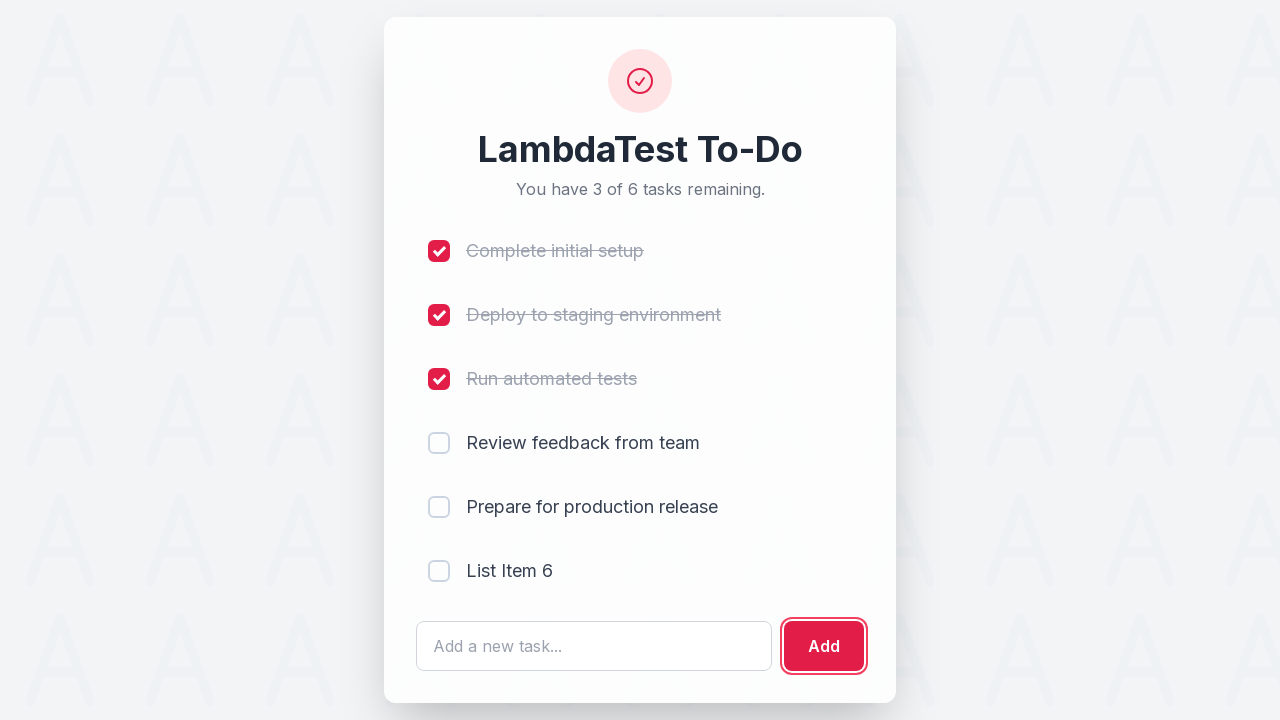